Tests window handling by clicking the Help link on Google's signup page, switching to the new window, verifying the title, and closing it

Starting URL: https://accounts.google.com/signup/v2/webcreateaccount?flowName=GlifWebSignIn&flowEntry=SignUp

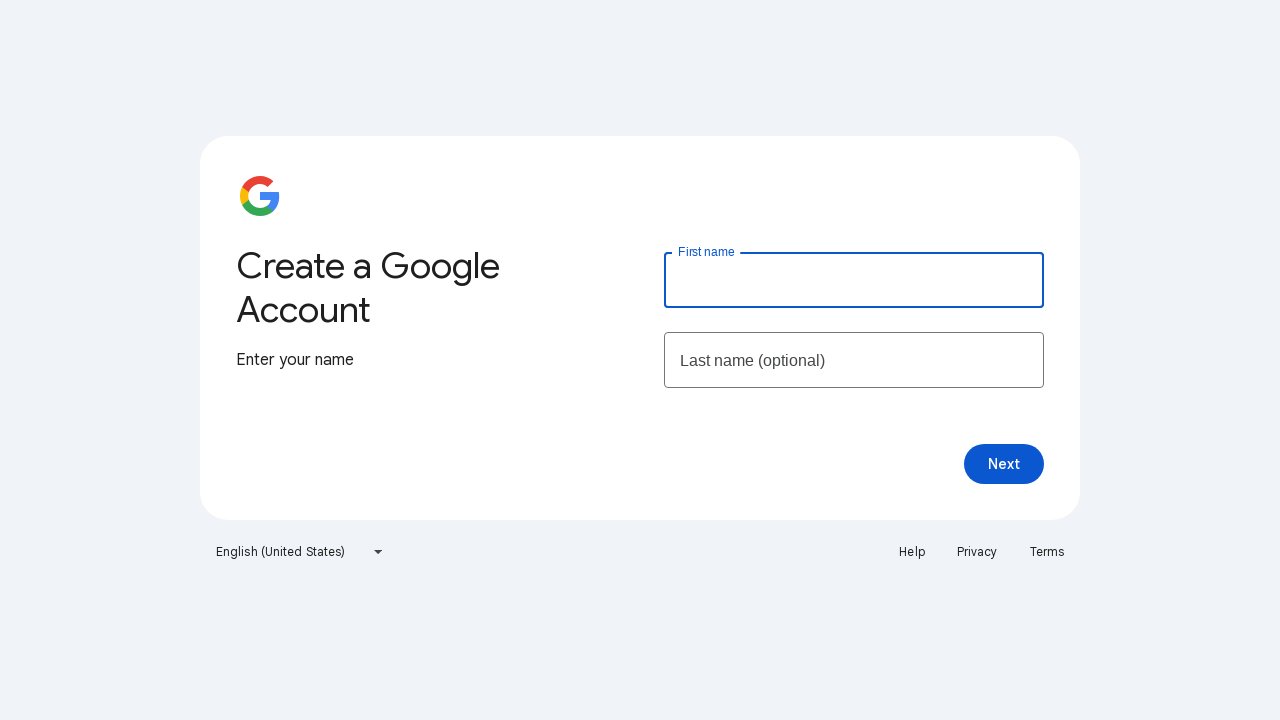

Clicked Help link to open new window at (912, 552) on xpath=//a[text()='Help']
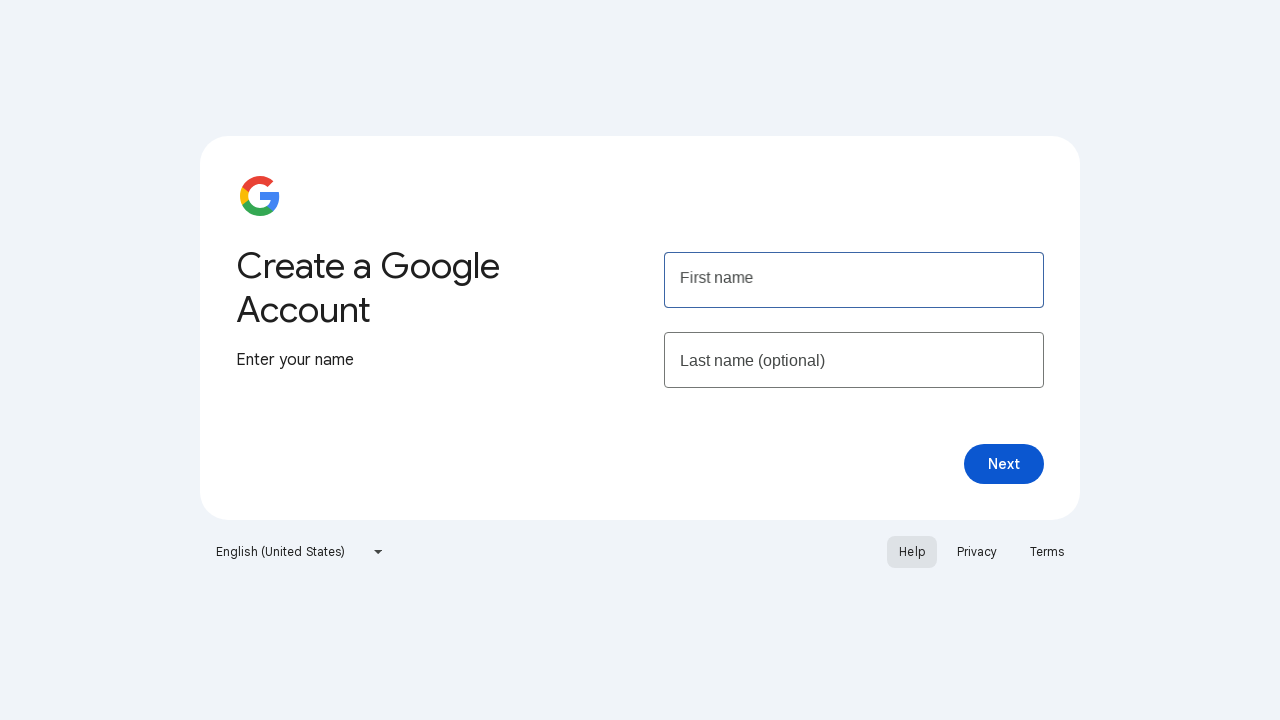

Captured new page object from context
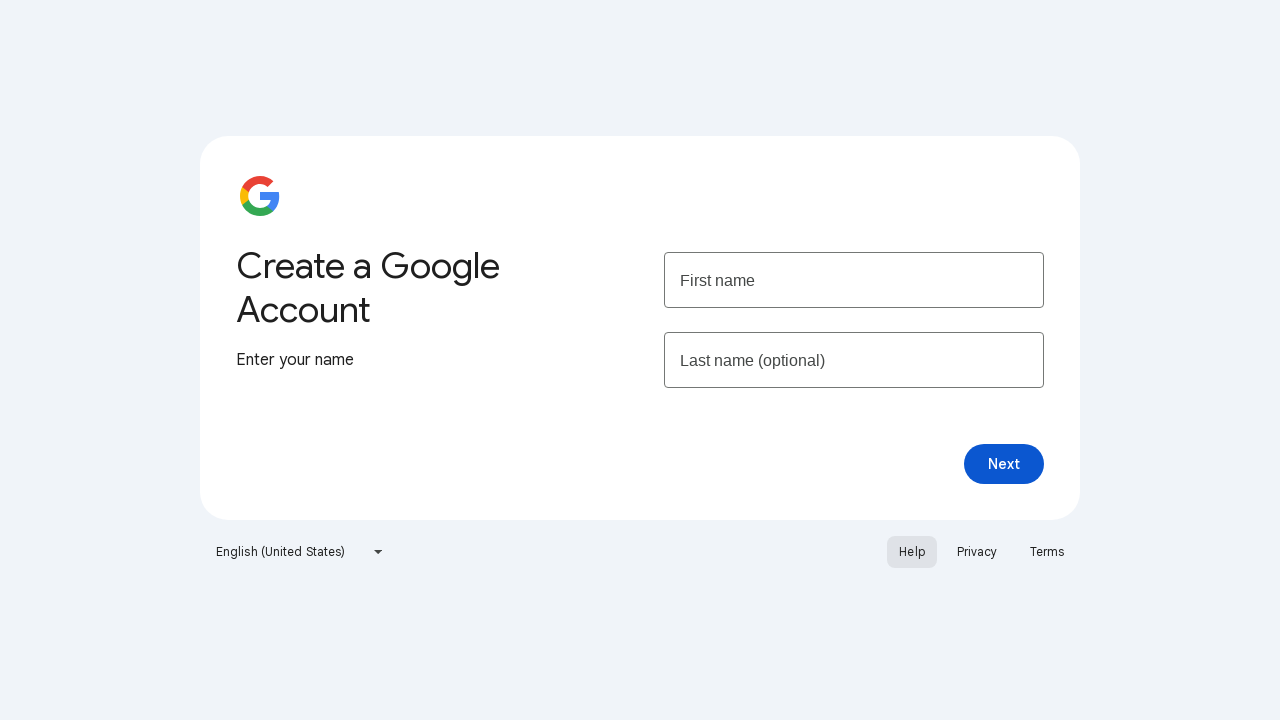

New page finished loading
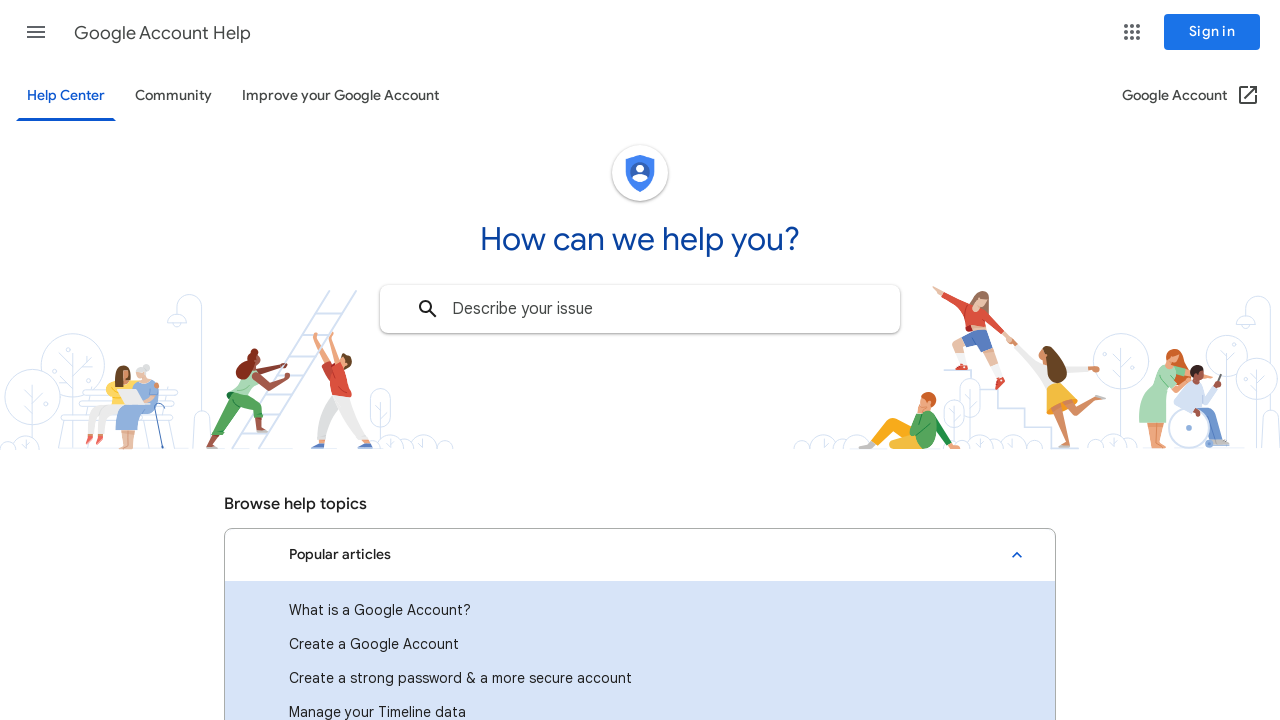

Retrieved page title: 'Google Account Help'
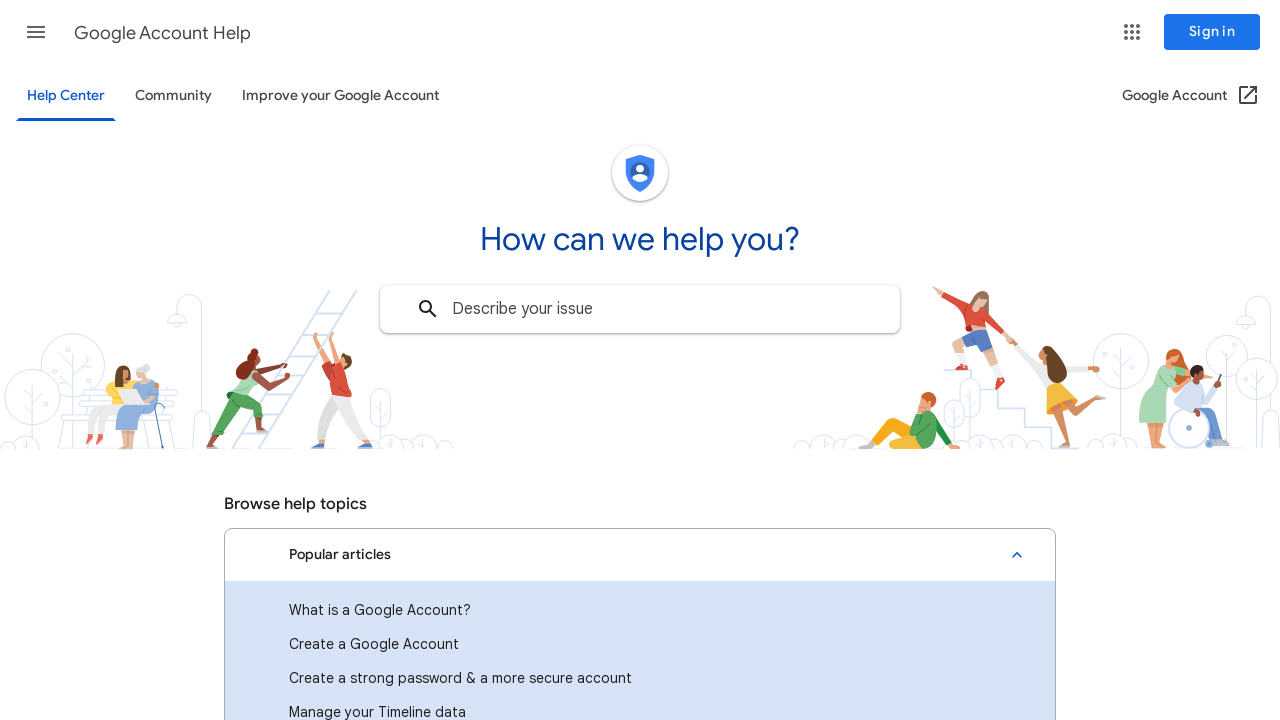

Title verified as 'Google Account Help'
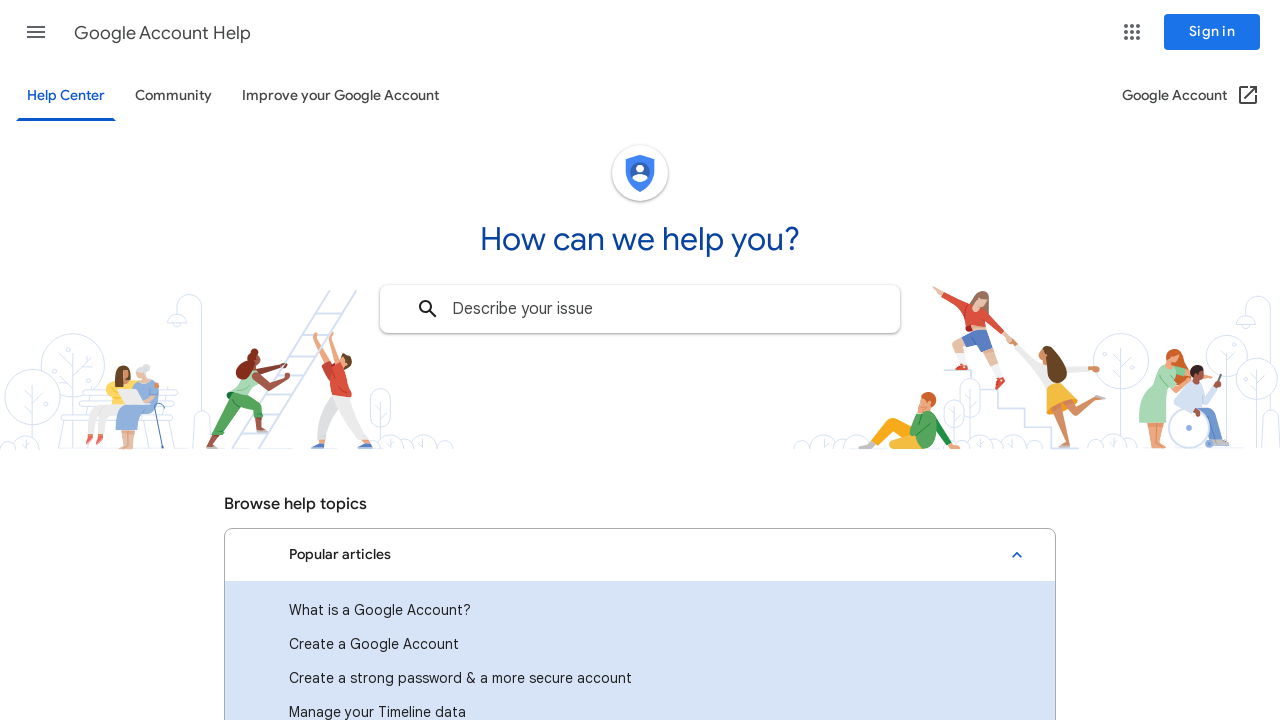

Closed the help page window
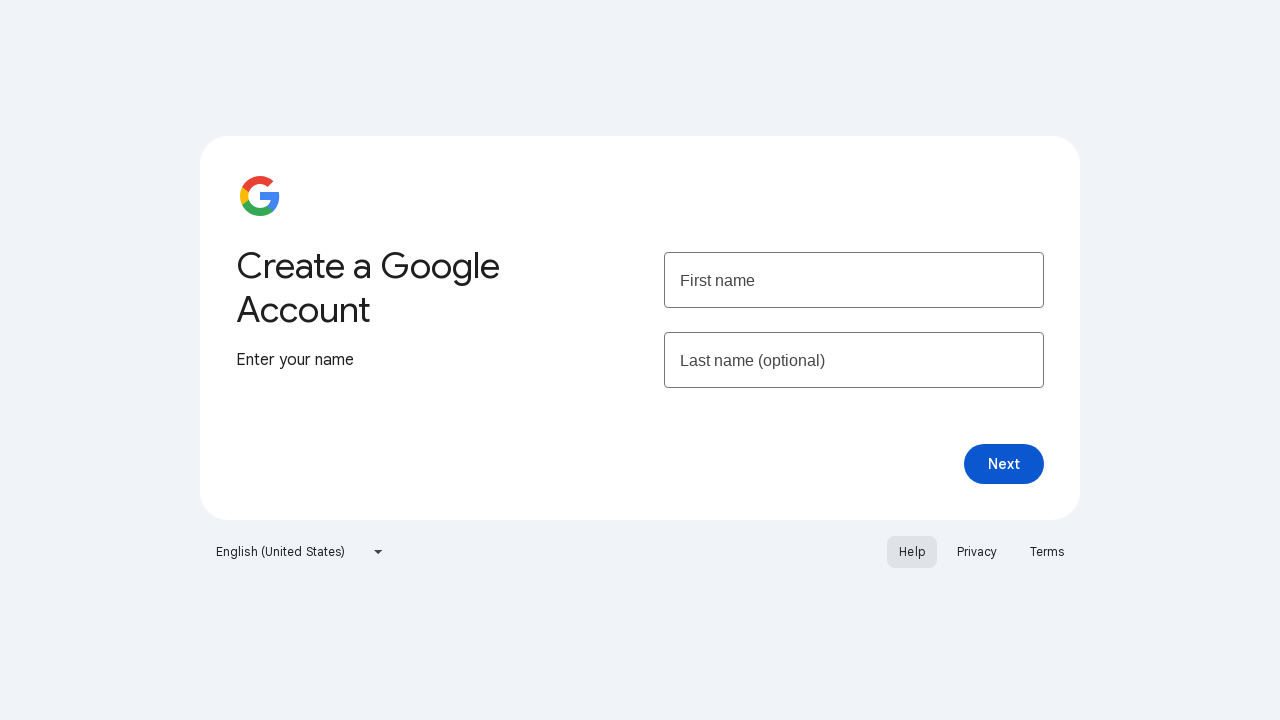

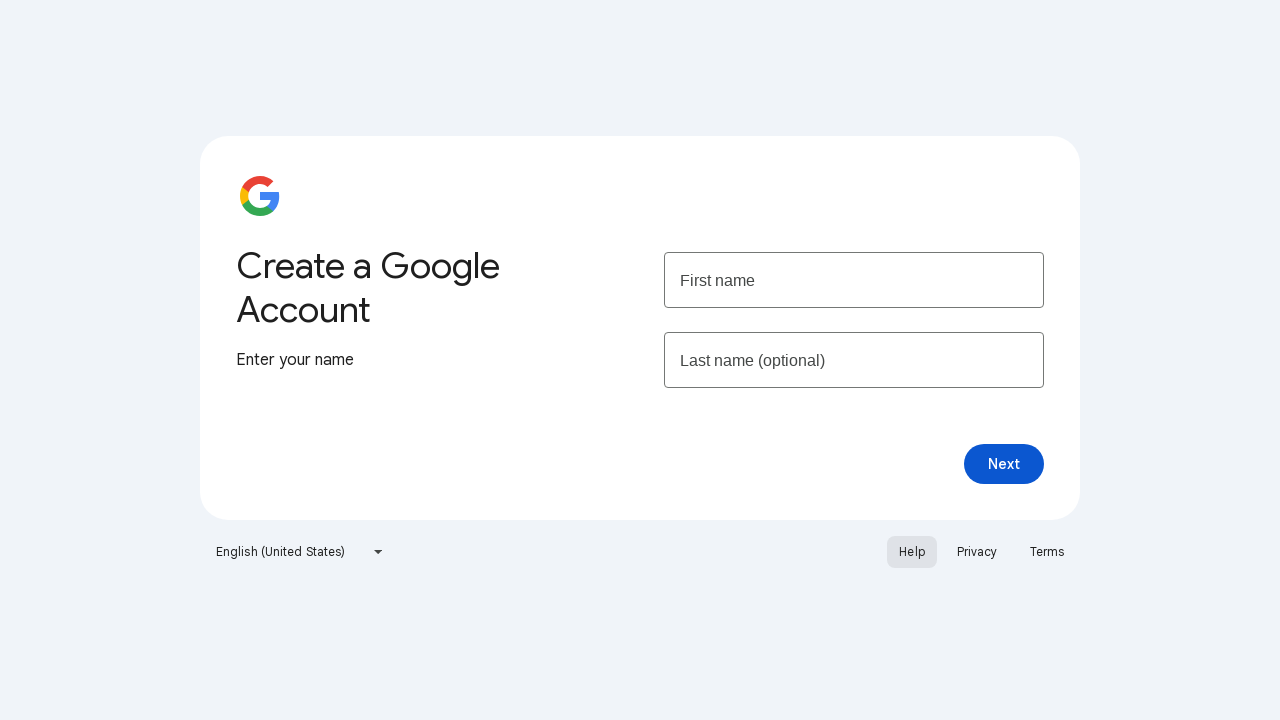